Tests the donation point registration form by filling in all required fields (name, email, zip code, address details, pet type) and verifying successful submission with a success message.

Starting URL: https://petlov.vercel.app/signup

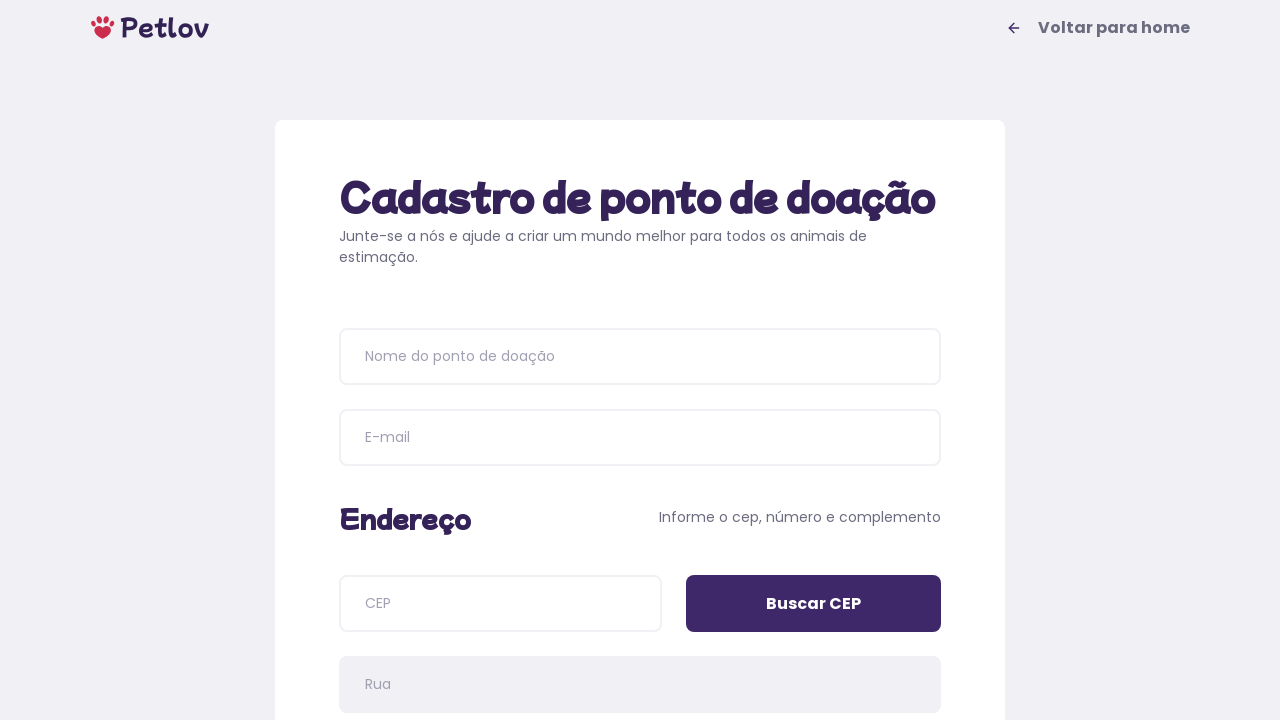

Waited for h1 element to load on signup page
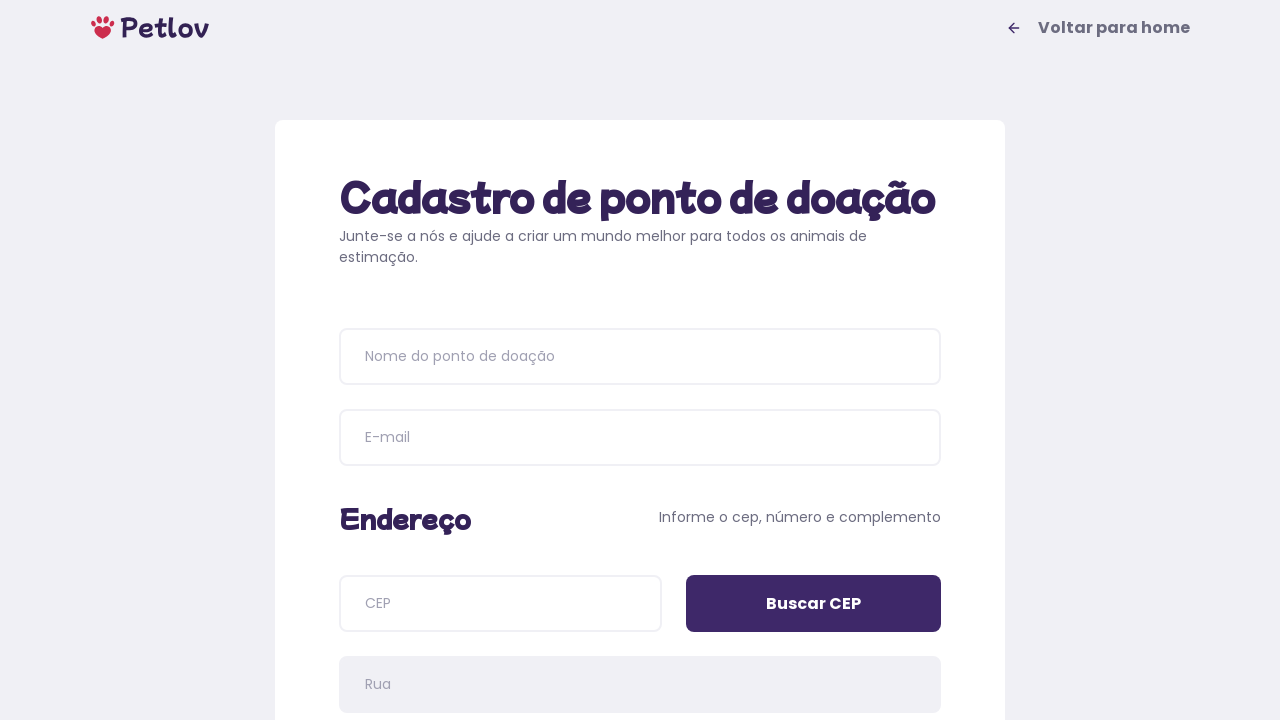

Verified 'Cadastro de ponto de doação' heading is present
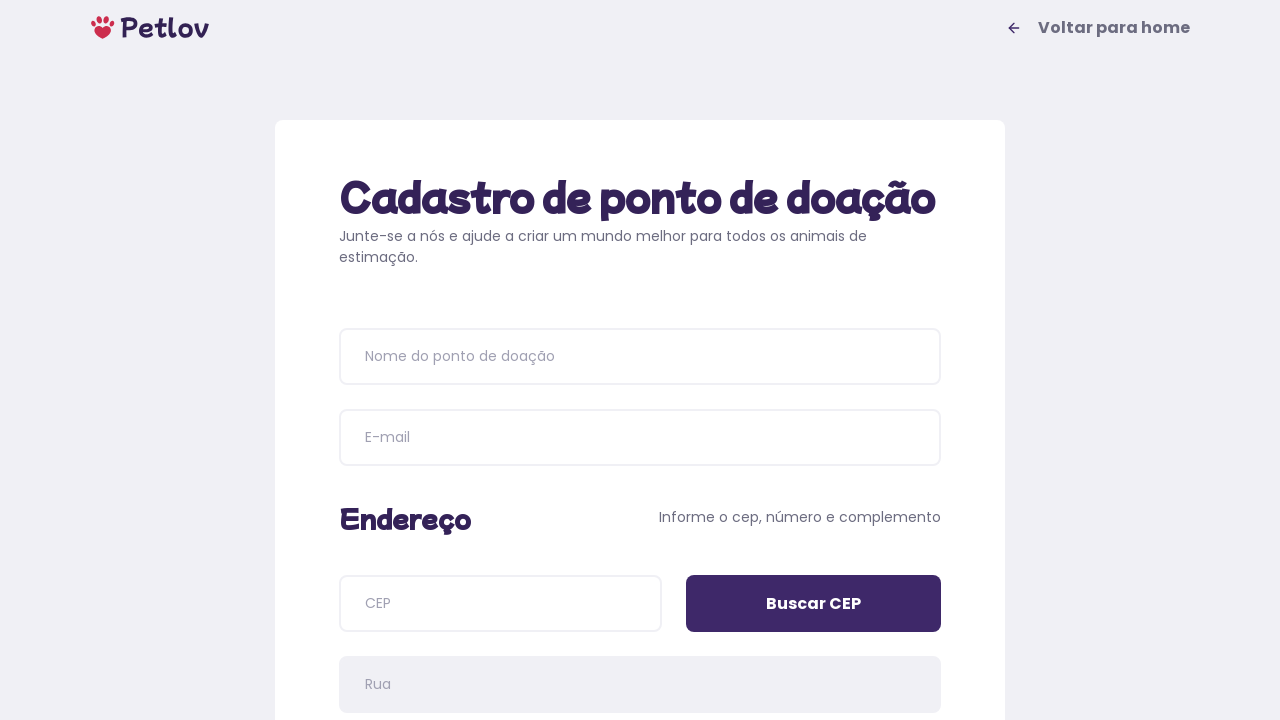

Filled donation point name with 'Estação Pet' on input[placeholder='Nome do ponto de doação']
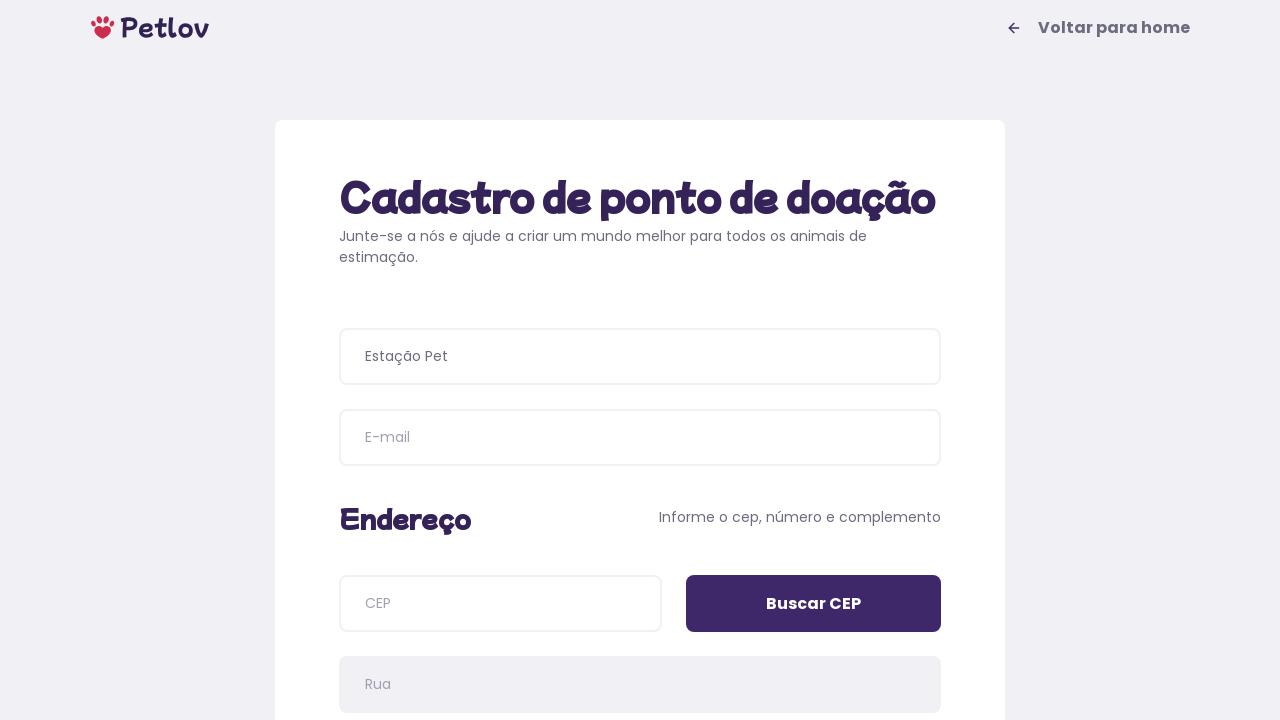

Filled email field with 'estacaopet@hotmail.com' on input[name='email']
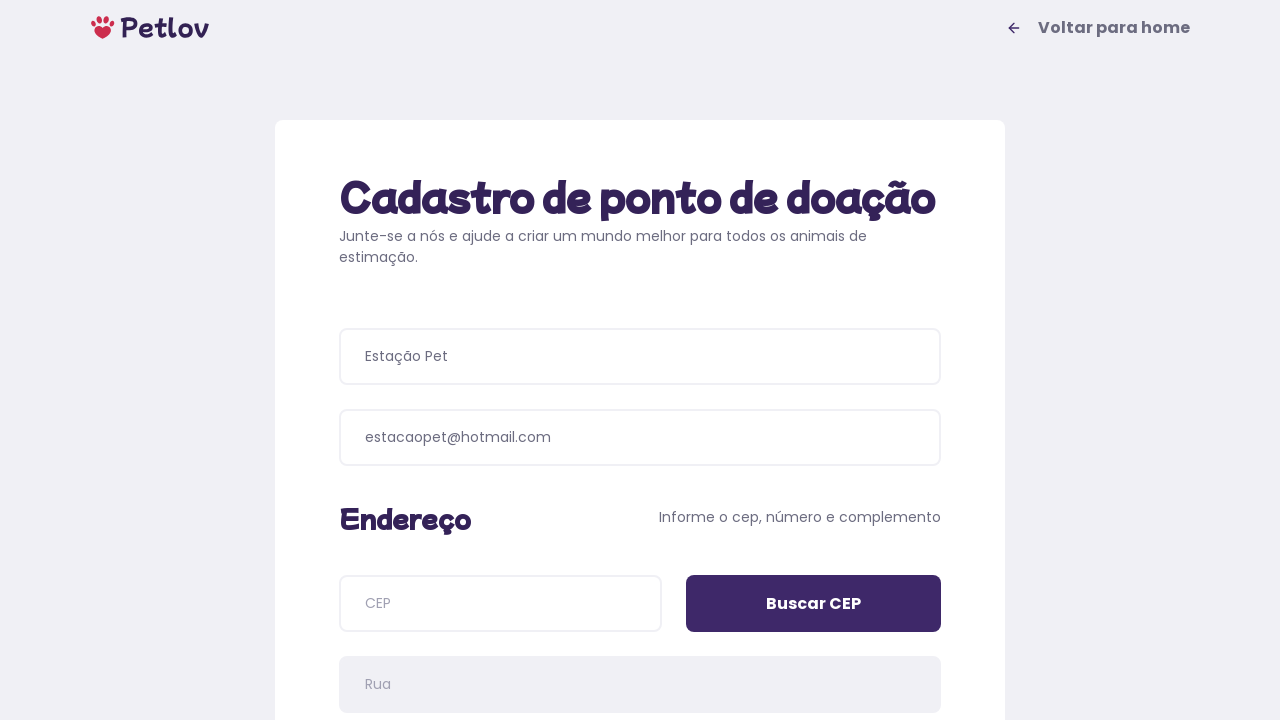

Filled CEP (zip code) with '12070740' on input[name='cep']
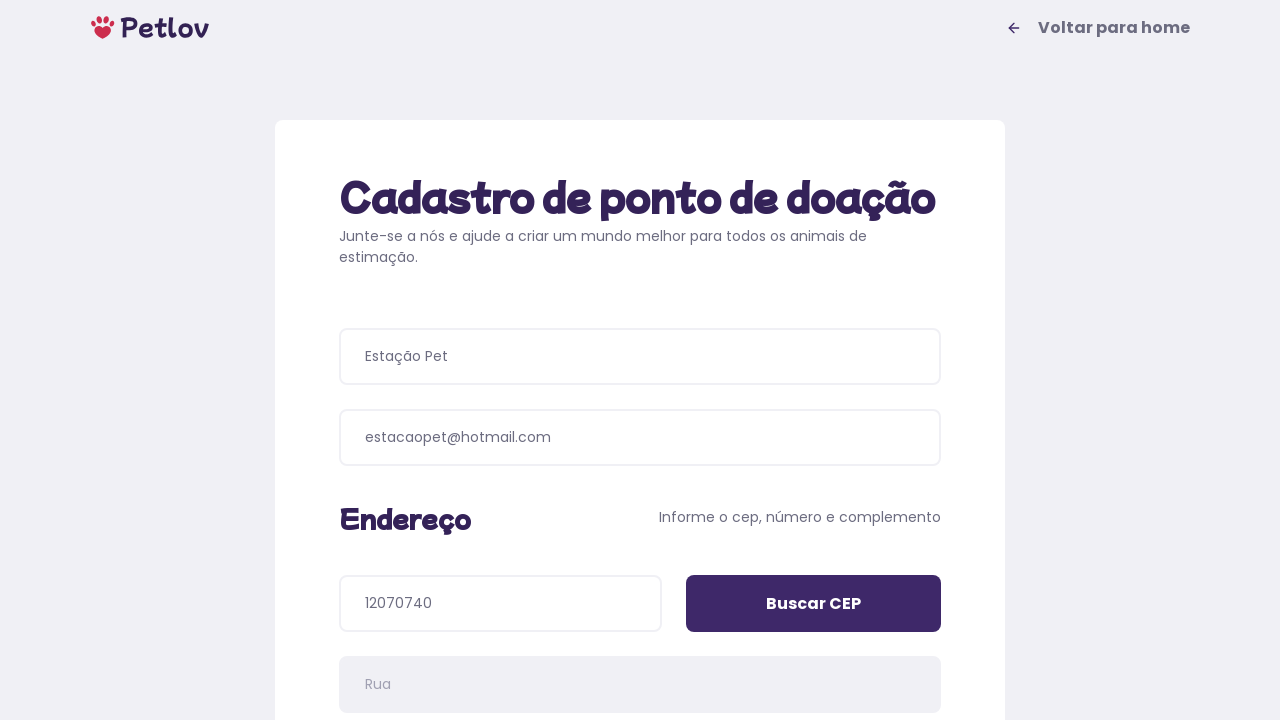

Clicked 'Buscar CEP' button to search for address at (814, 604) on input[value='Buscar CEP']
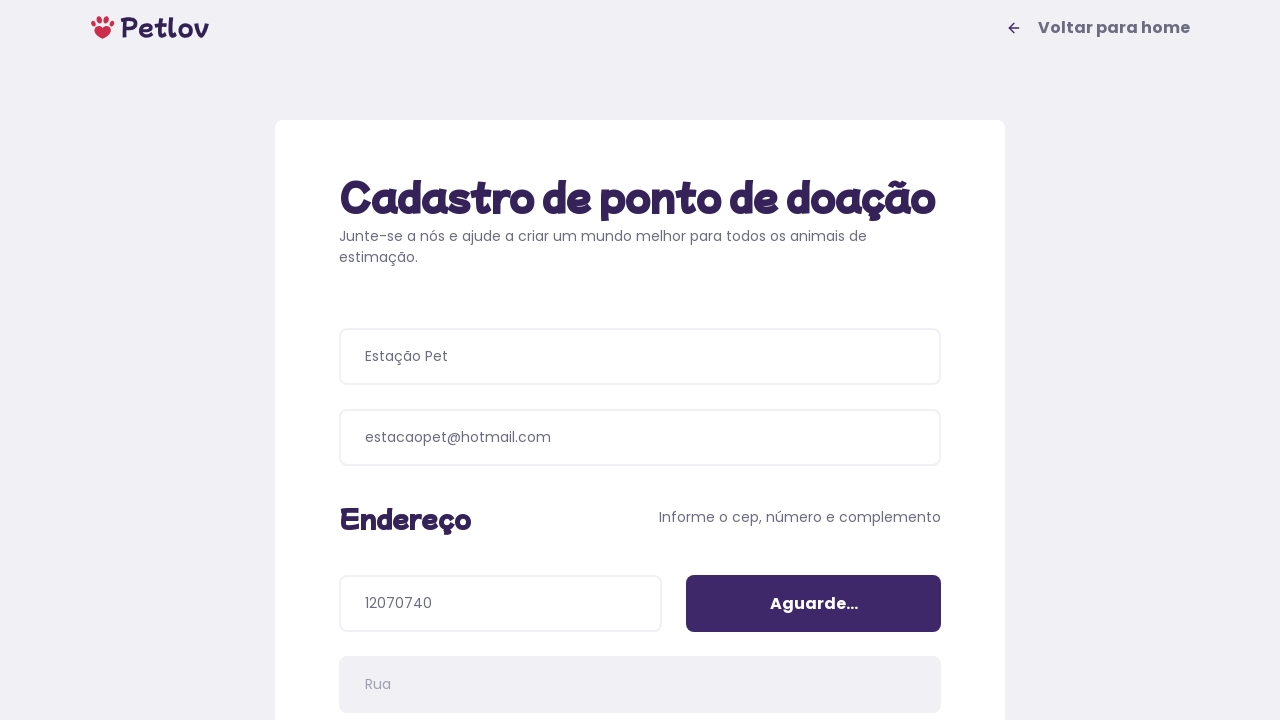

Filled address number with '118' on input[name='addressNumber']
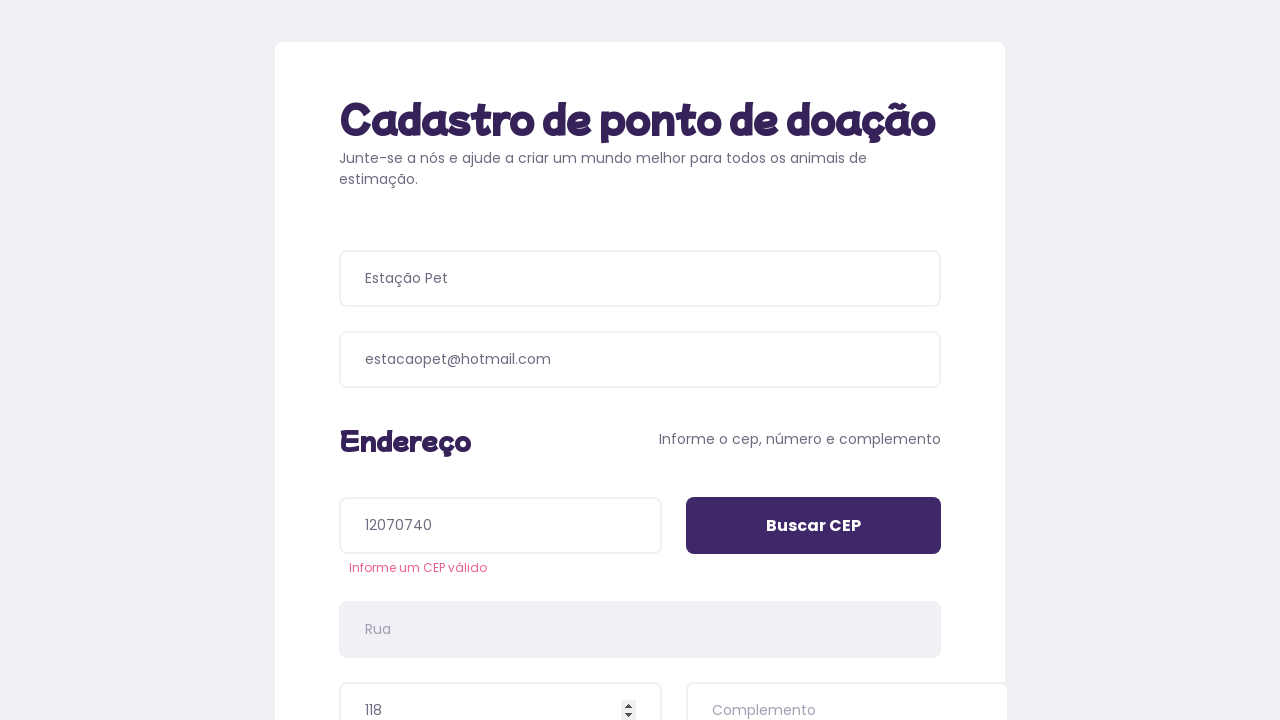

Filled address details with 'Próximo à creche' on input[name='addressDetails']
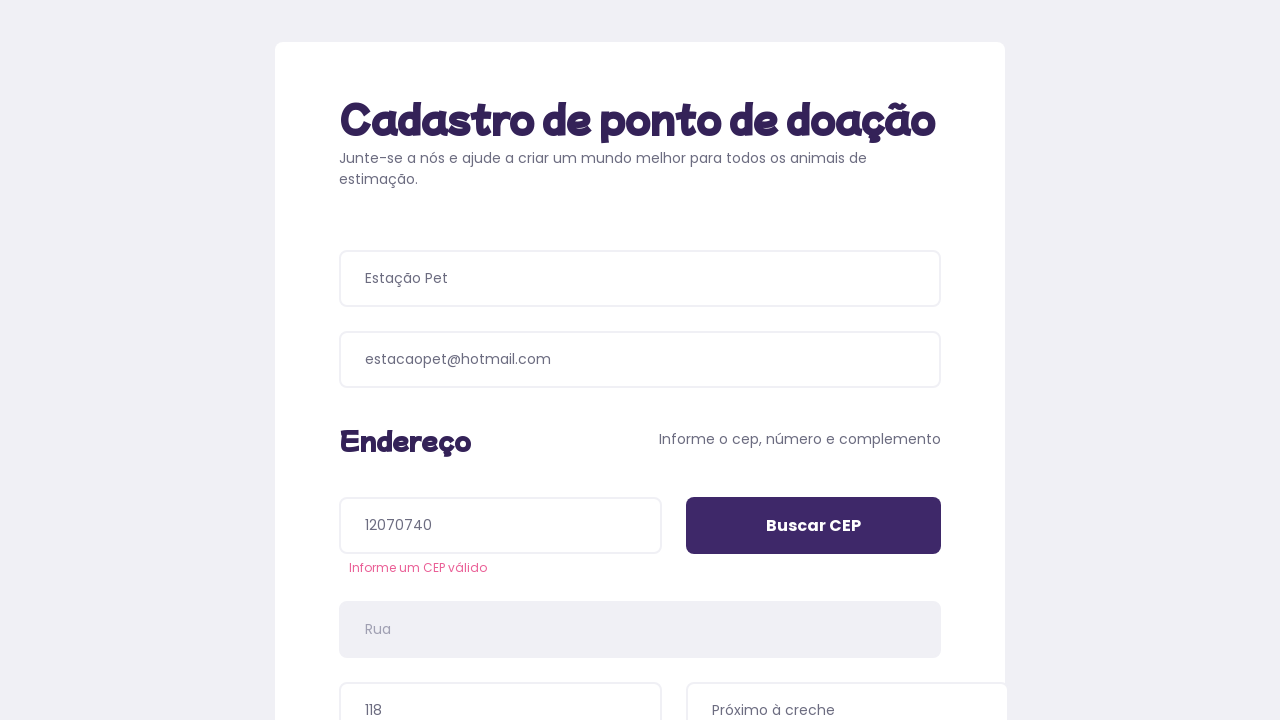

Selected pet type 'Cachorros' (Dogs) at (486, 390) on xpath=//span[text()='Cachorros']/..
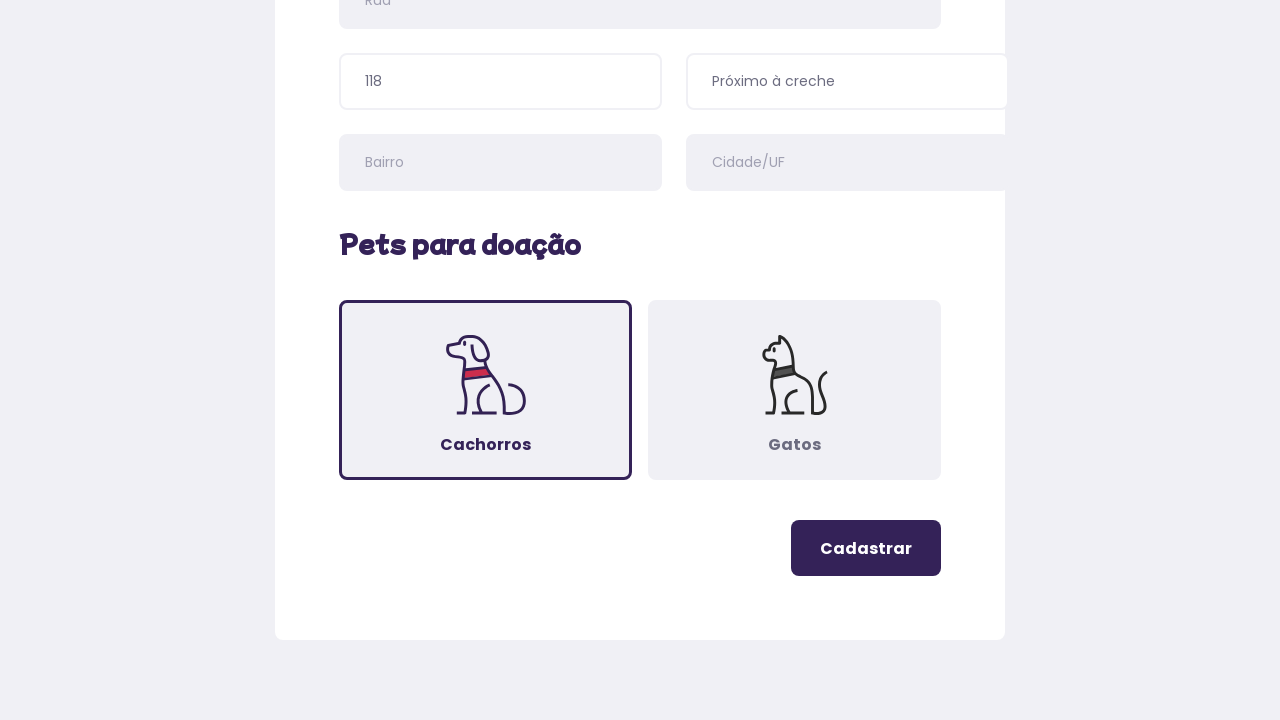

Clicked register button to submit donation point form at (866, 548) on .button-register
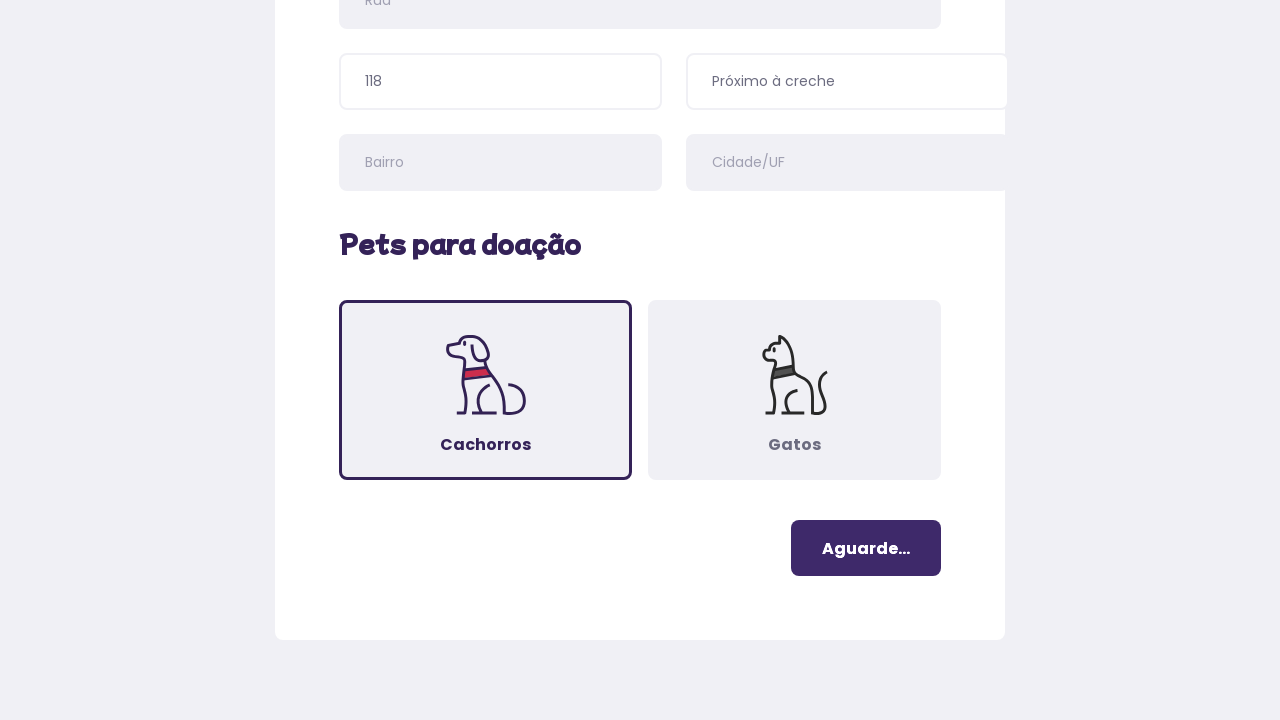

Waited for success page to appear
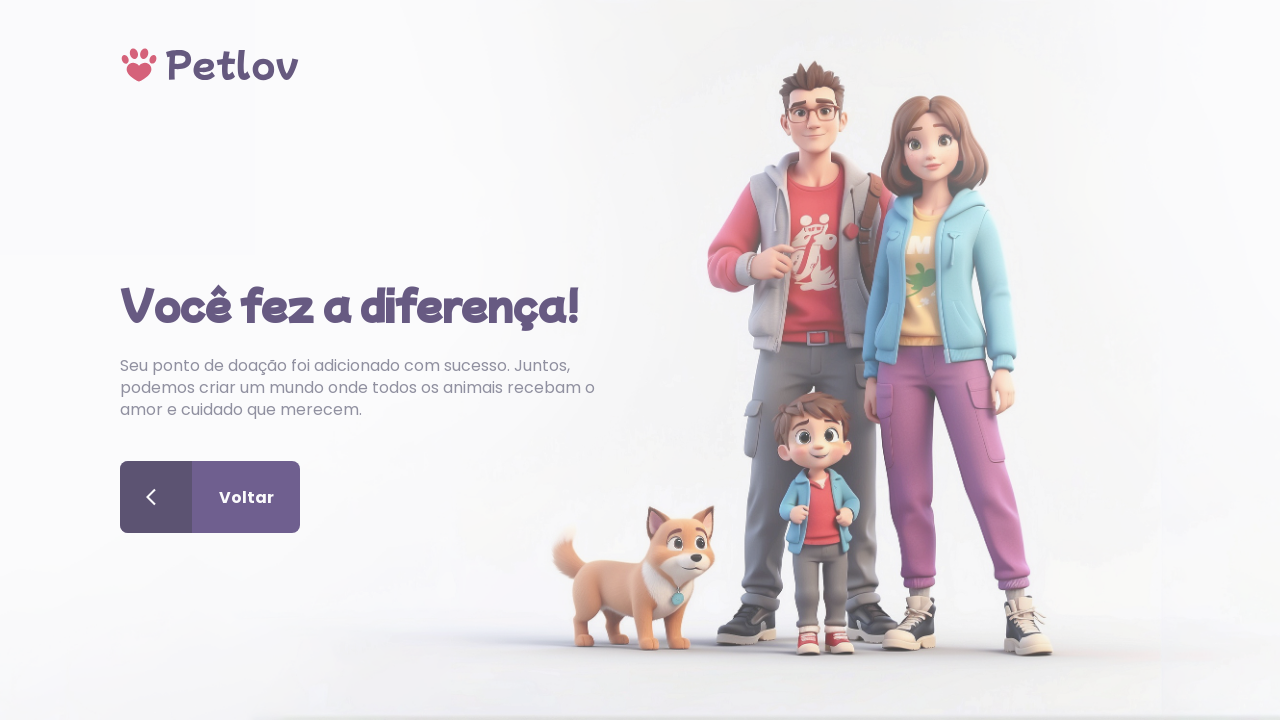

Verified success message confirming donation point was added successfully
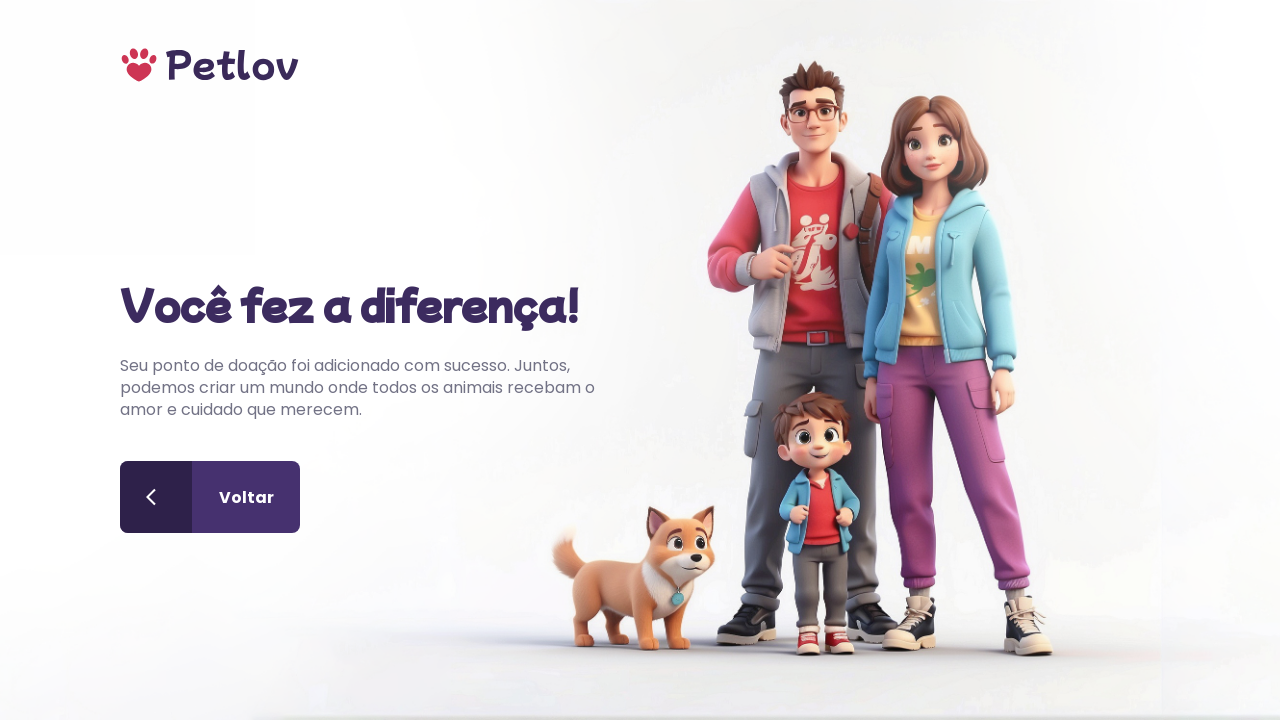

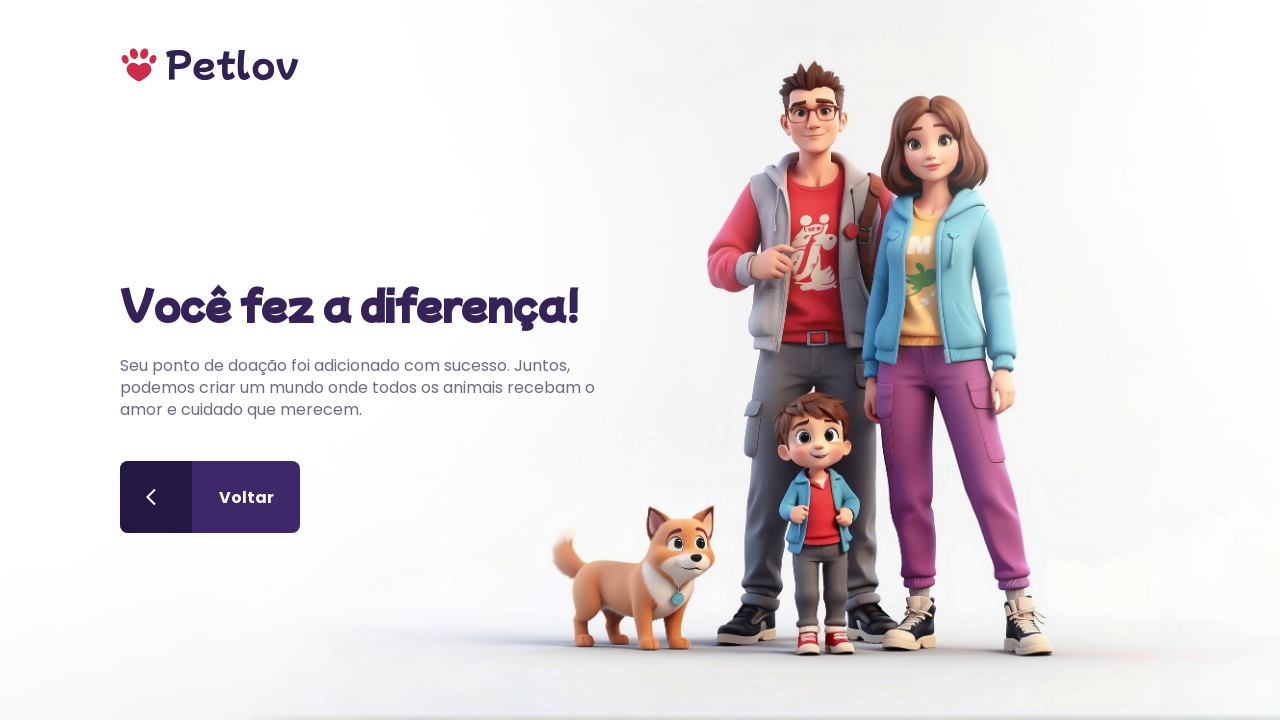